Tests a text box form submission by filling name and email fields, submitting the form, and verifying the submitted name is displayed correctly

Starting URL: https://demoqa.com/text-box

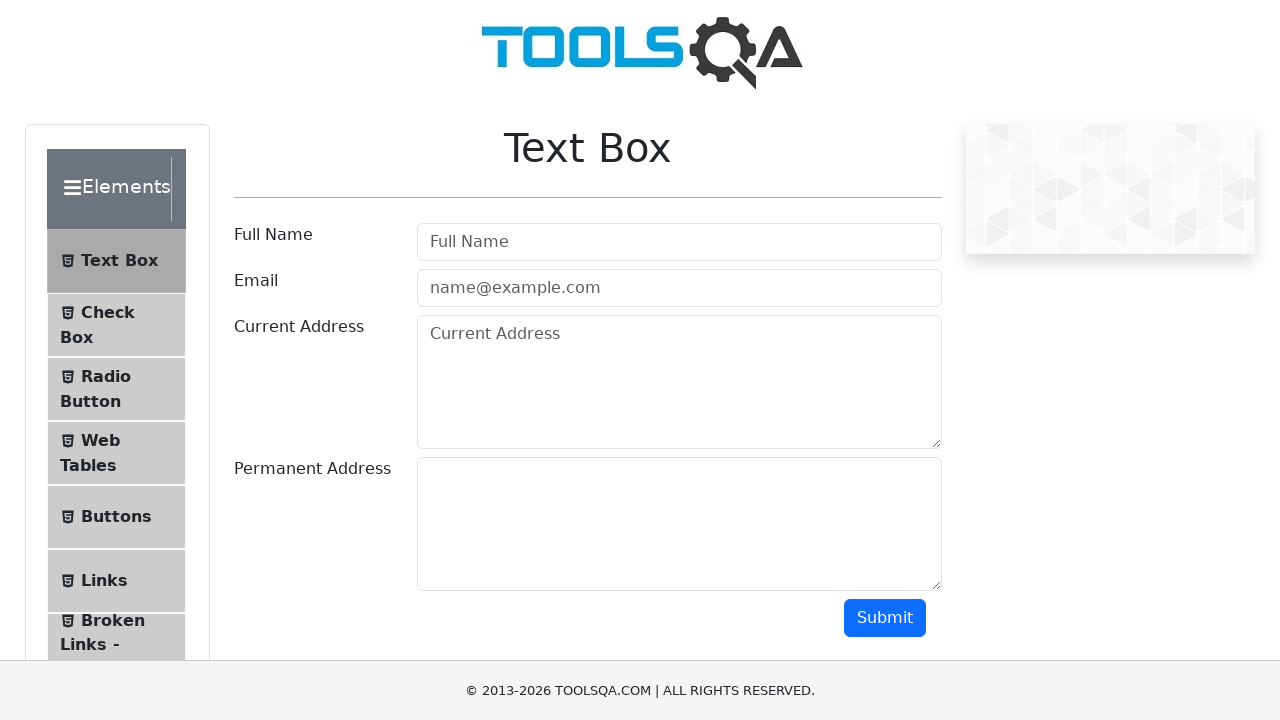

Filled name field with 'Sateesh Janapana' on //input[@id='userName']
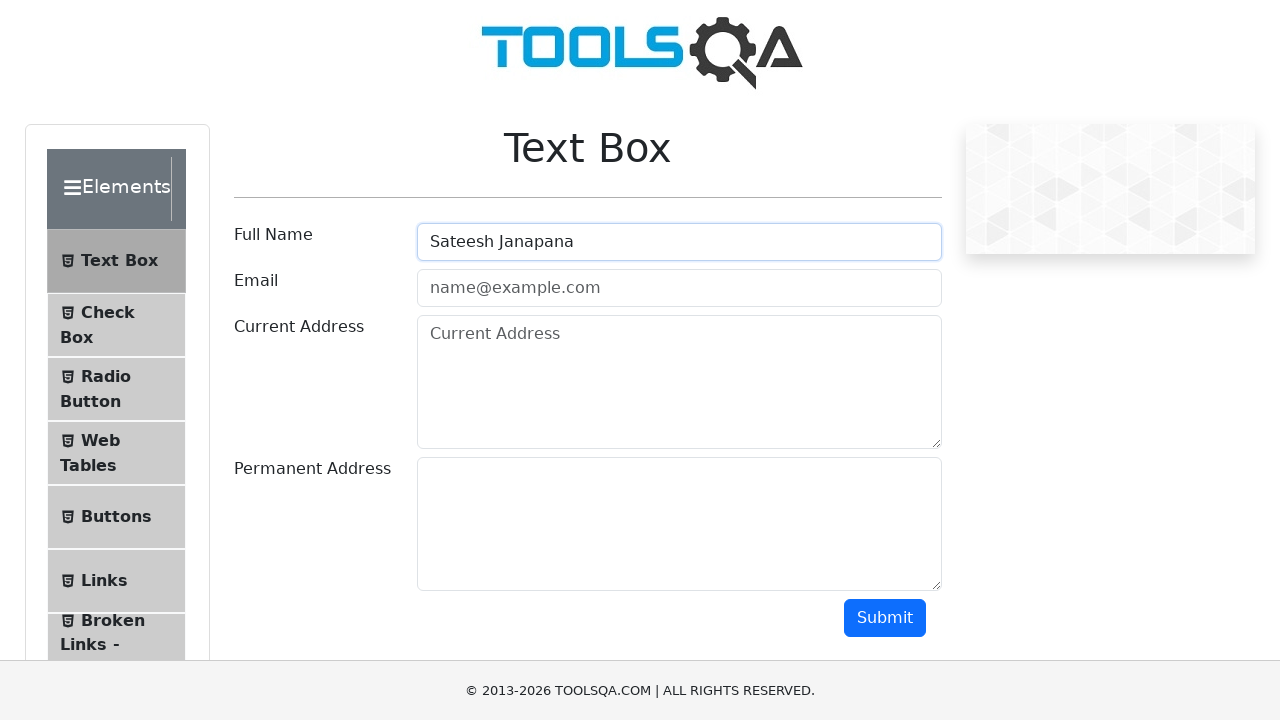

Filled email field with 'sateeshabc@gmail.com' on #userEmail
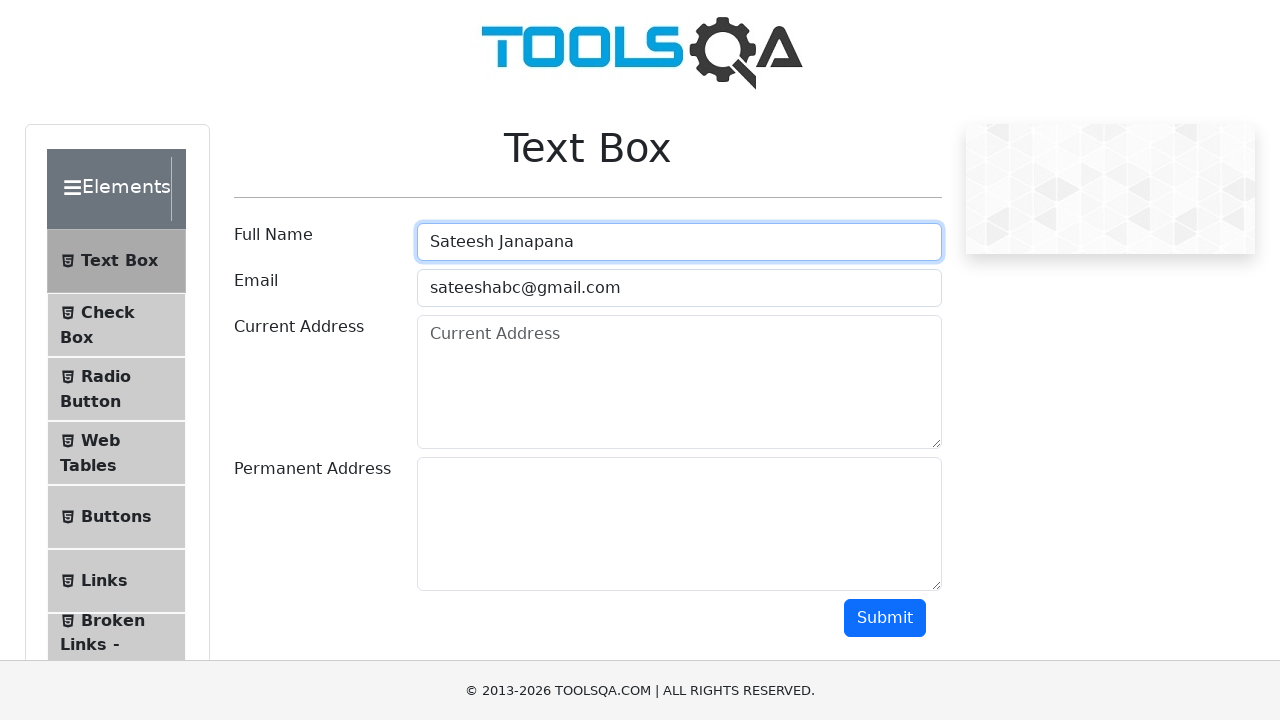

Scrolled down to reveal submit button
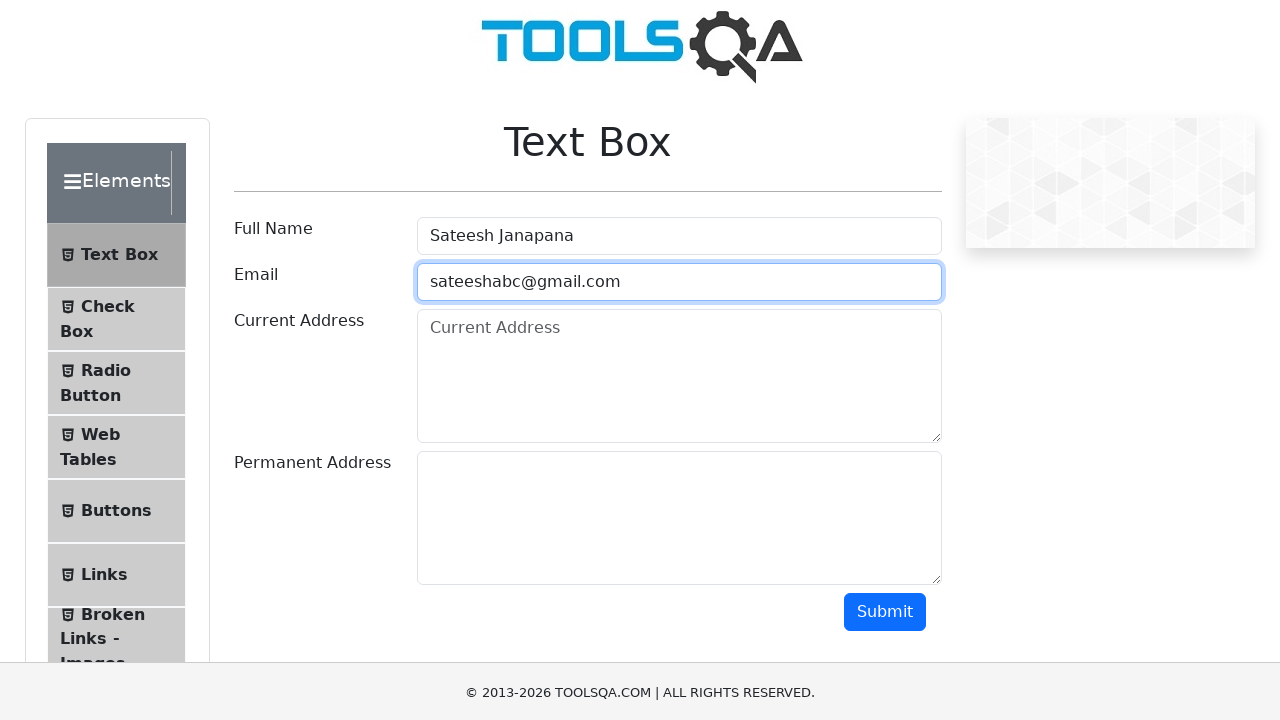

Clicked submit button to submit form at (885, 218) on xpath=//button[@id='submit']
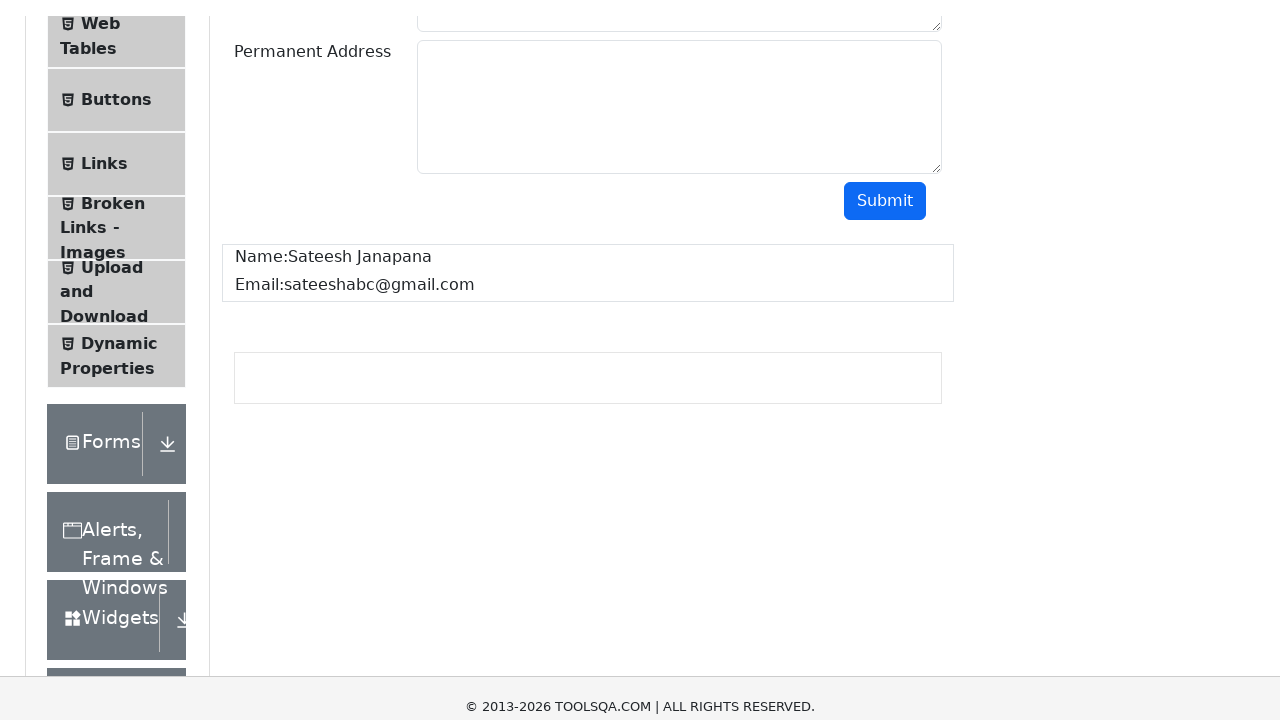

Waited for submission result to appear
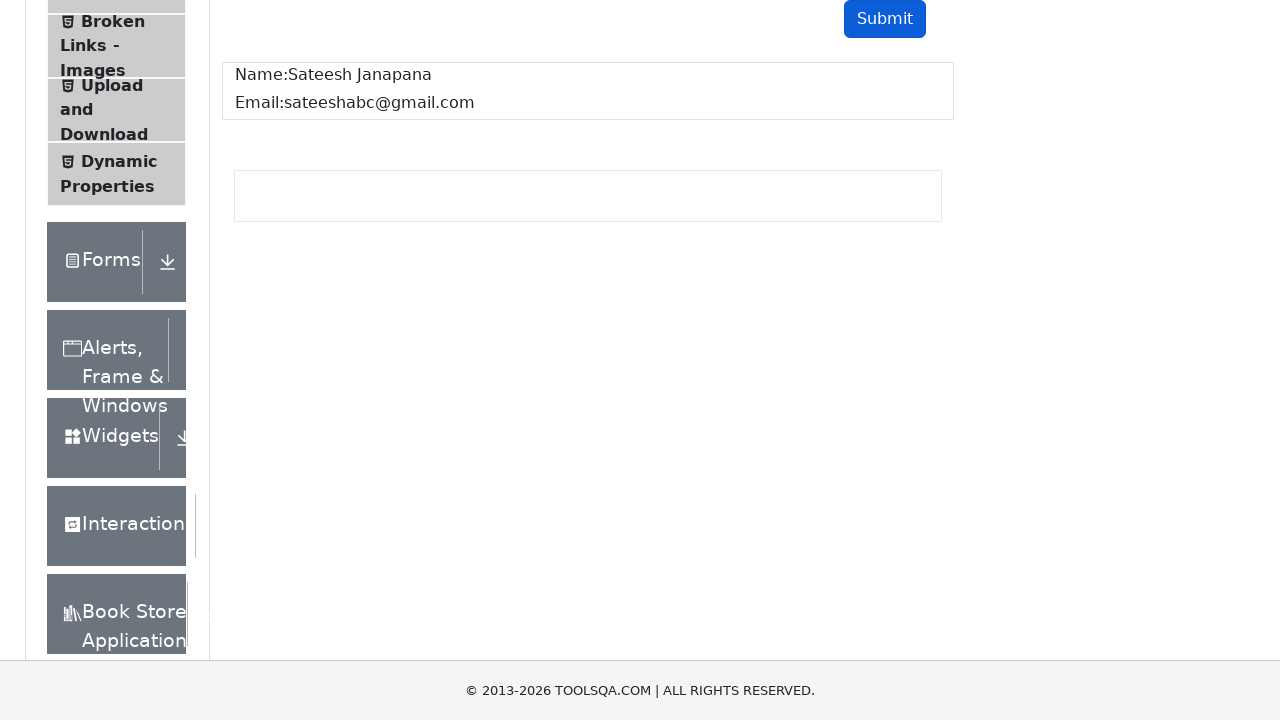

Extracted submitted name text: Name:Sateesh Janapana
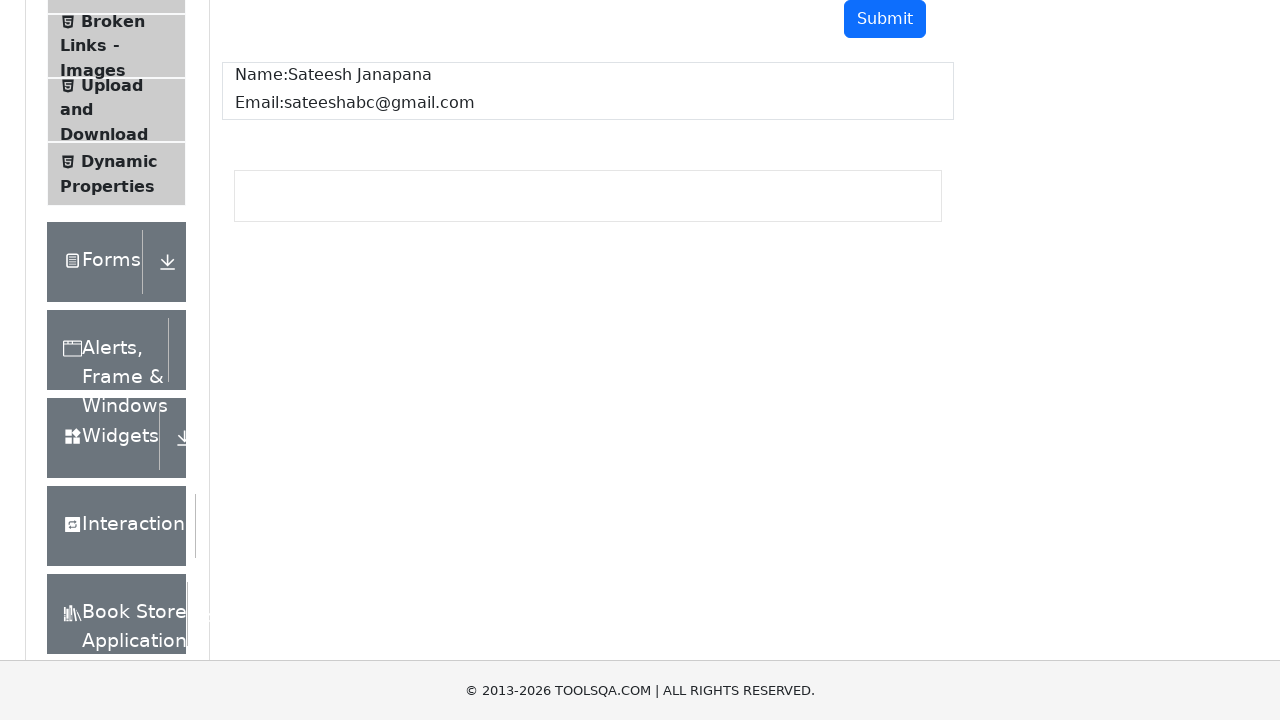

Verified that 'Sateesh Janapana' appears in submission result
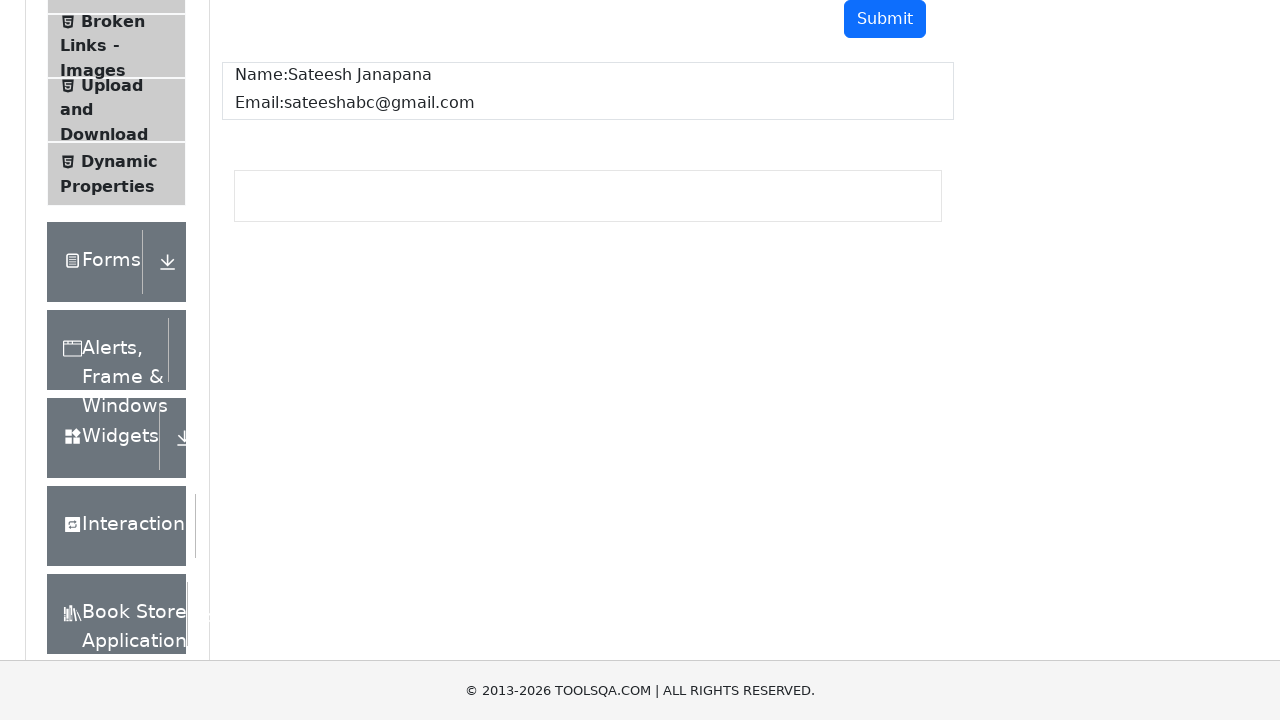

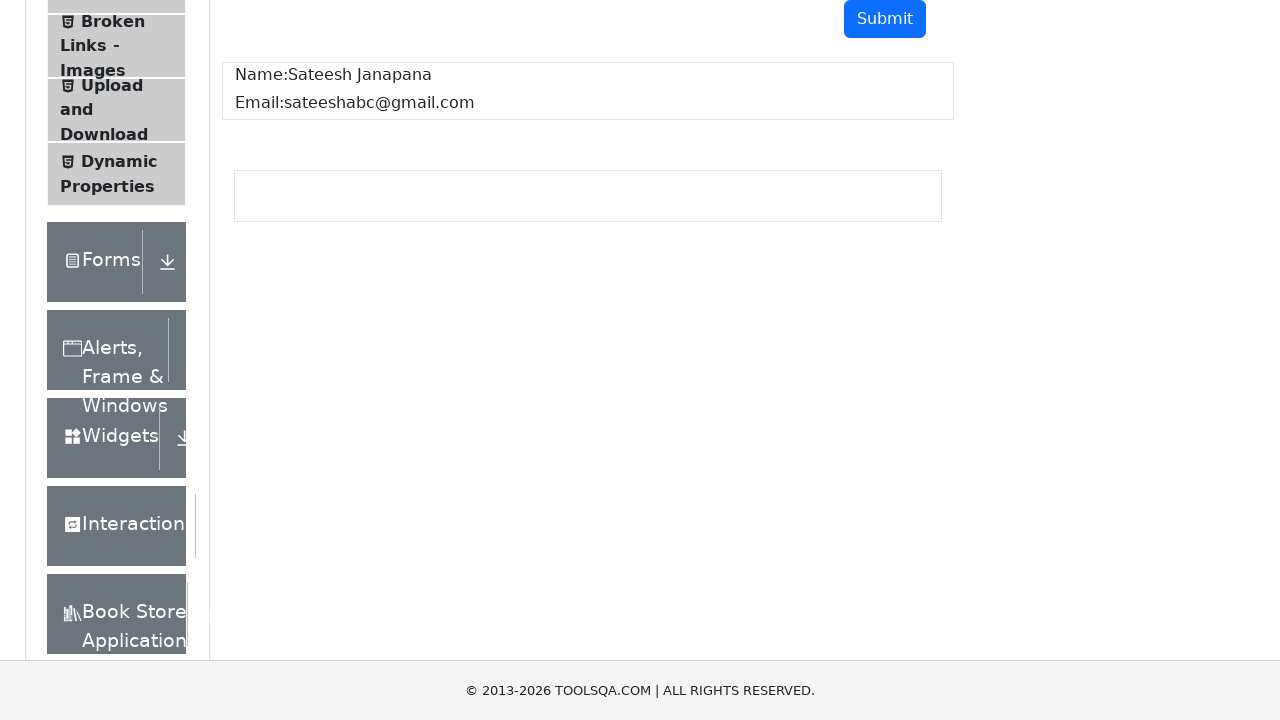